Fills out a comprehensive JotForm application form with personal information, education details, contact information, and address

Starting URL: https://form.jotform.com/202468401801346

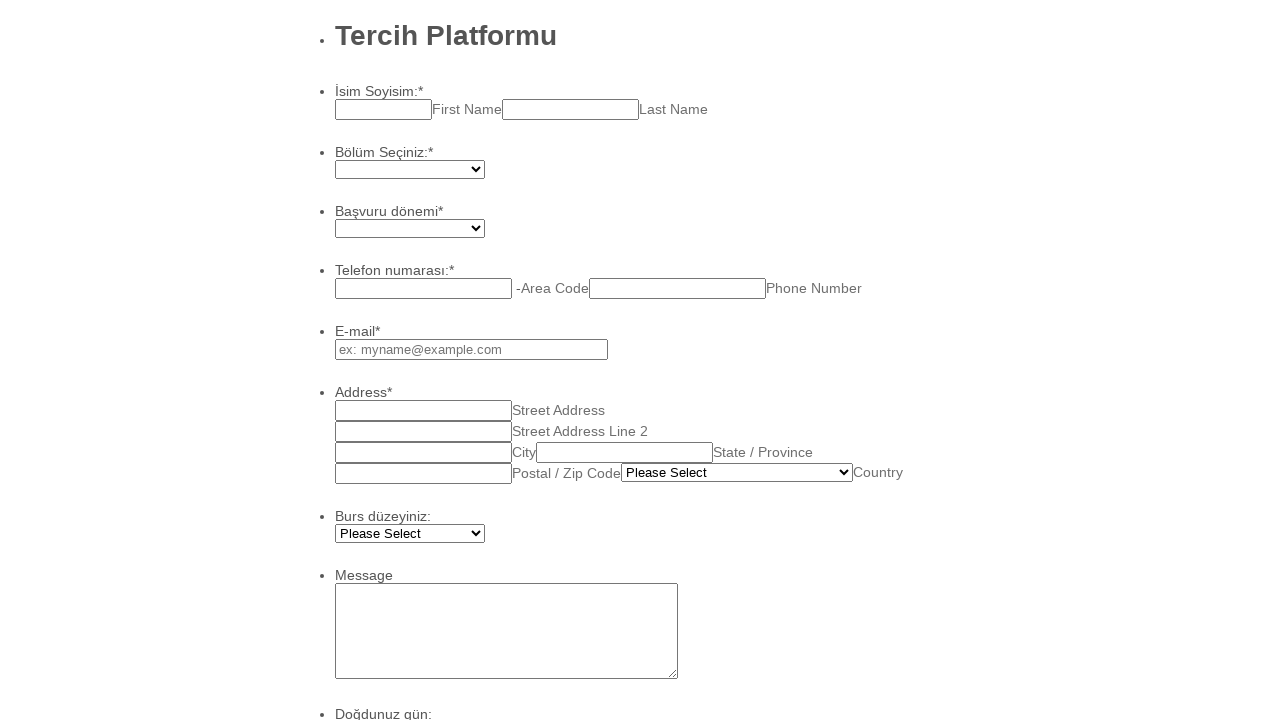

Filled first name field with 'Mehmet' on #first_4
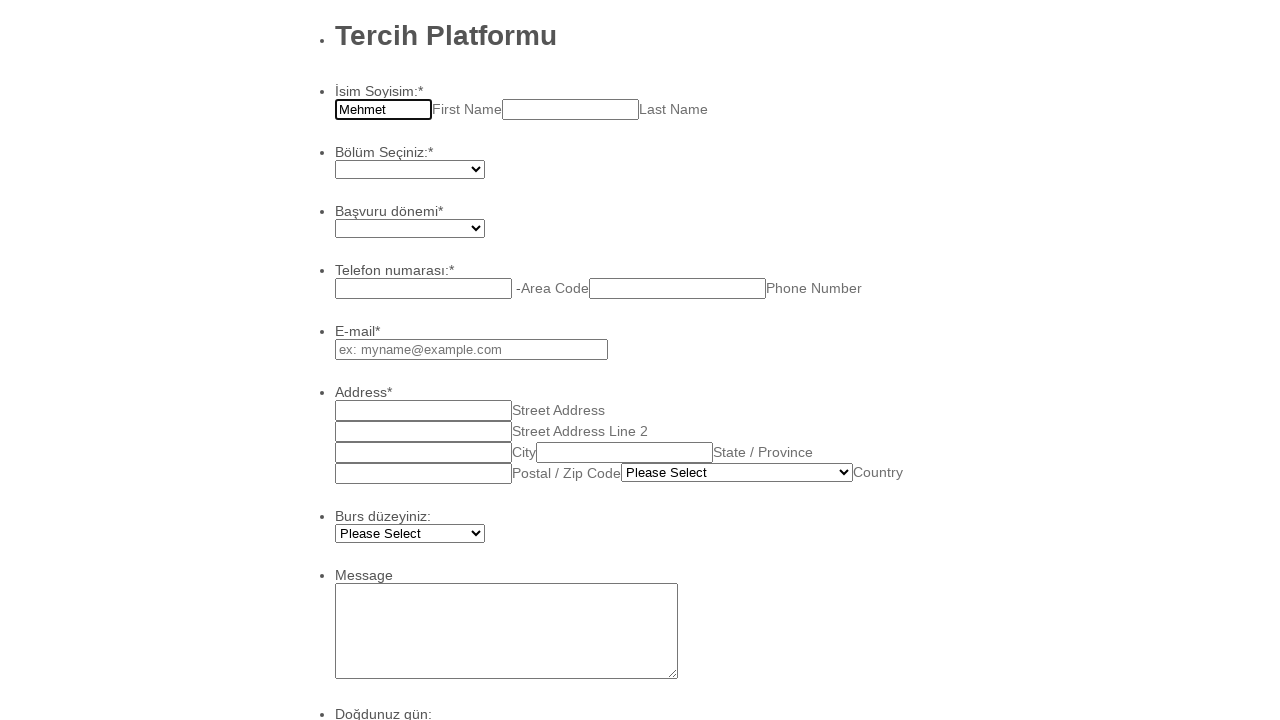

Filled last name field with 'Pınar' on #last_4
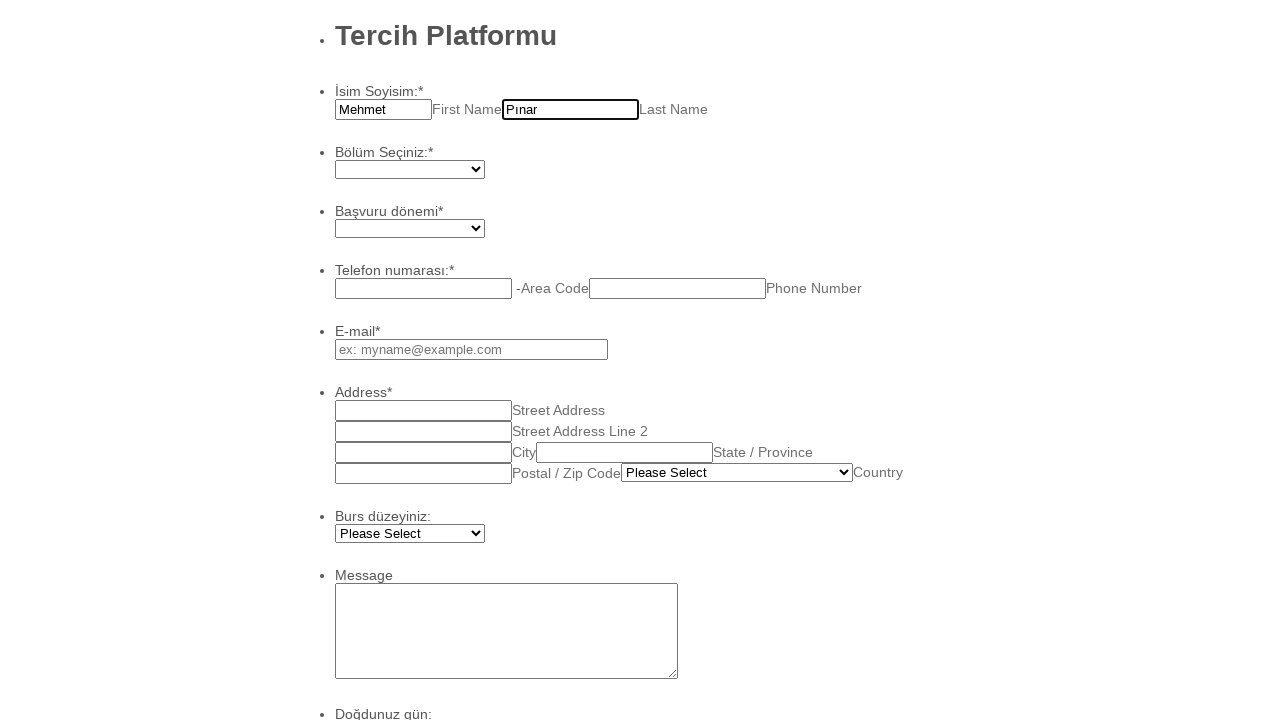

Selected 'Hukuk Fakültesi' from faculty dropdown on select#input_14
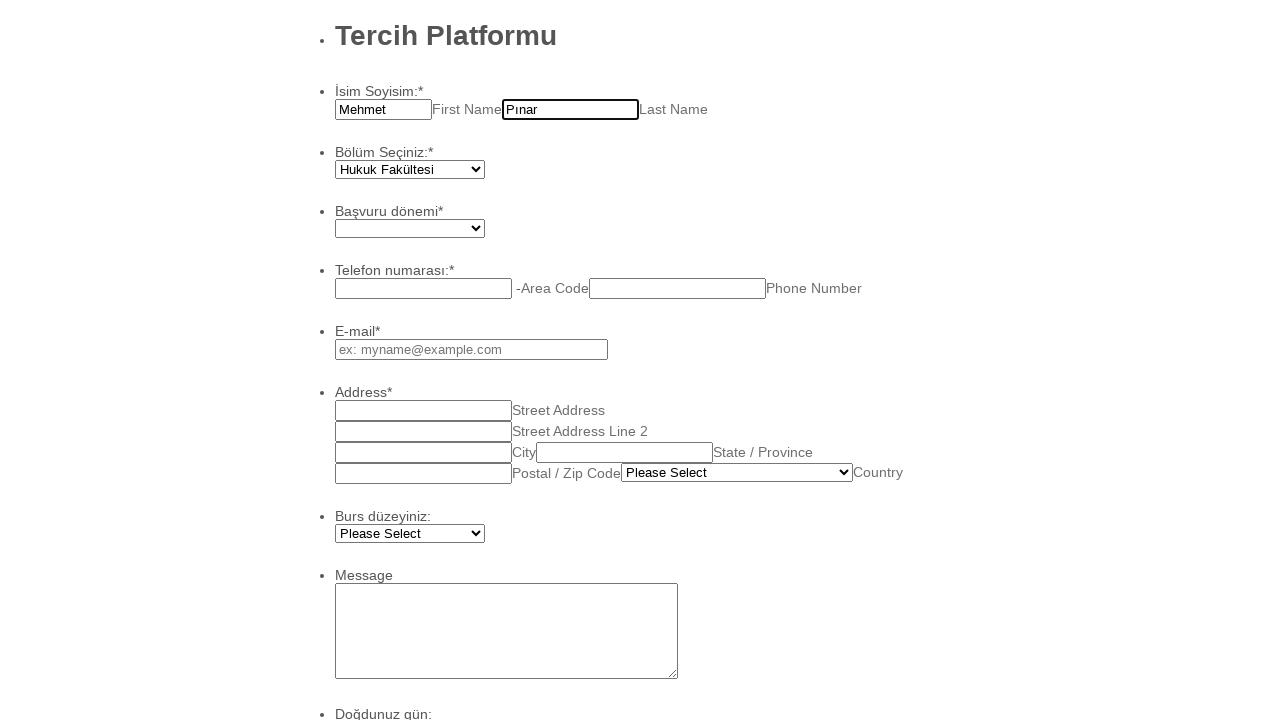

Selected option at index 3 from dropdown #input_20 on select#input_20
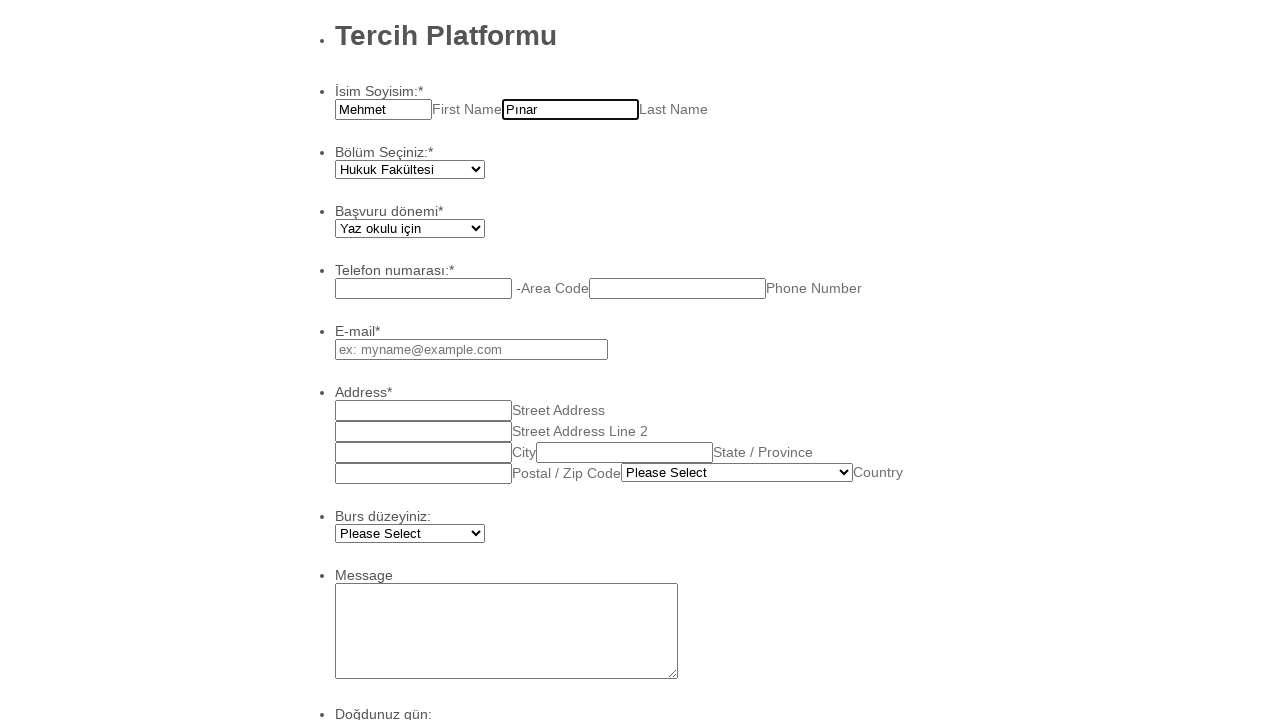

Filled phone area code with '0352' on #input_12_area
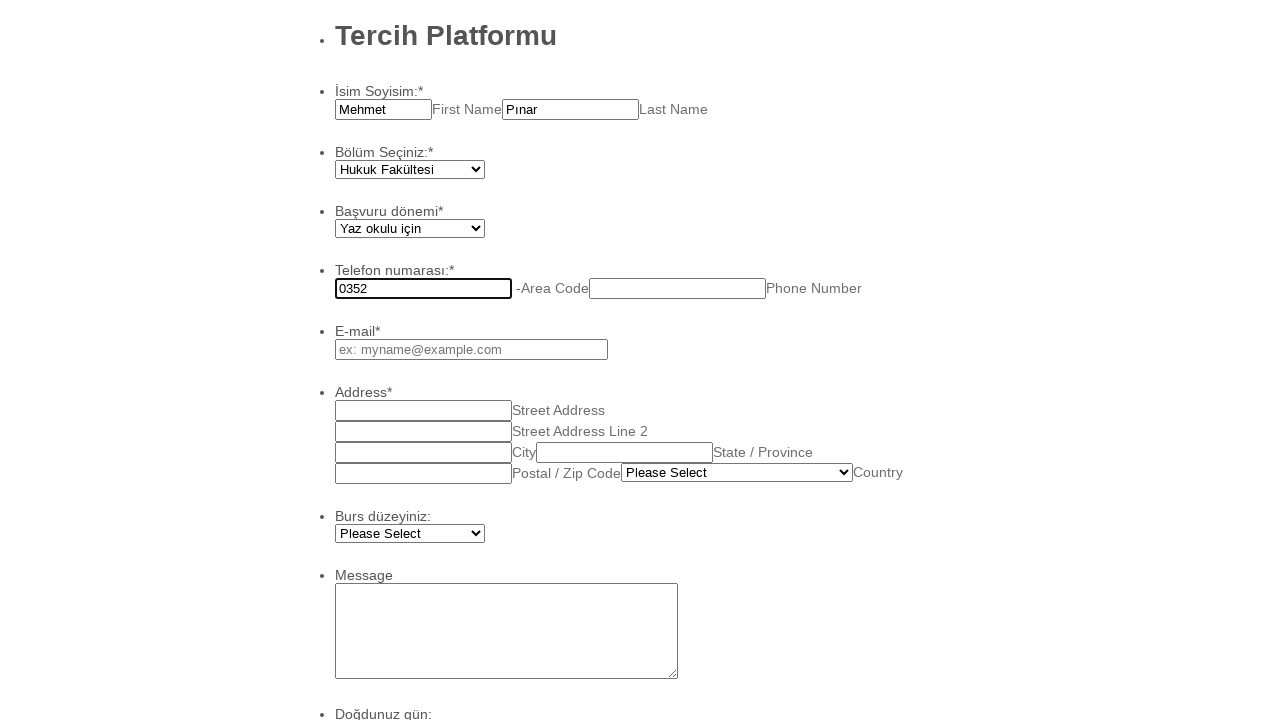

Filled phone number with '7121987' on #input_12_phone
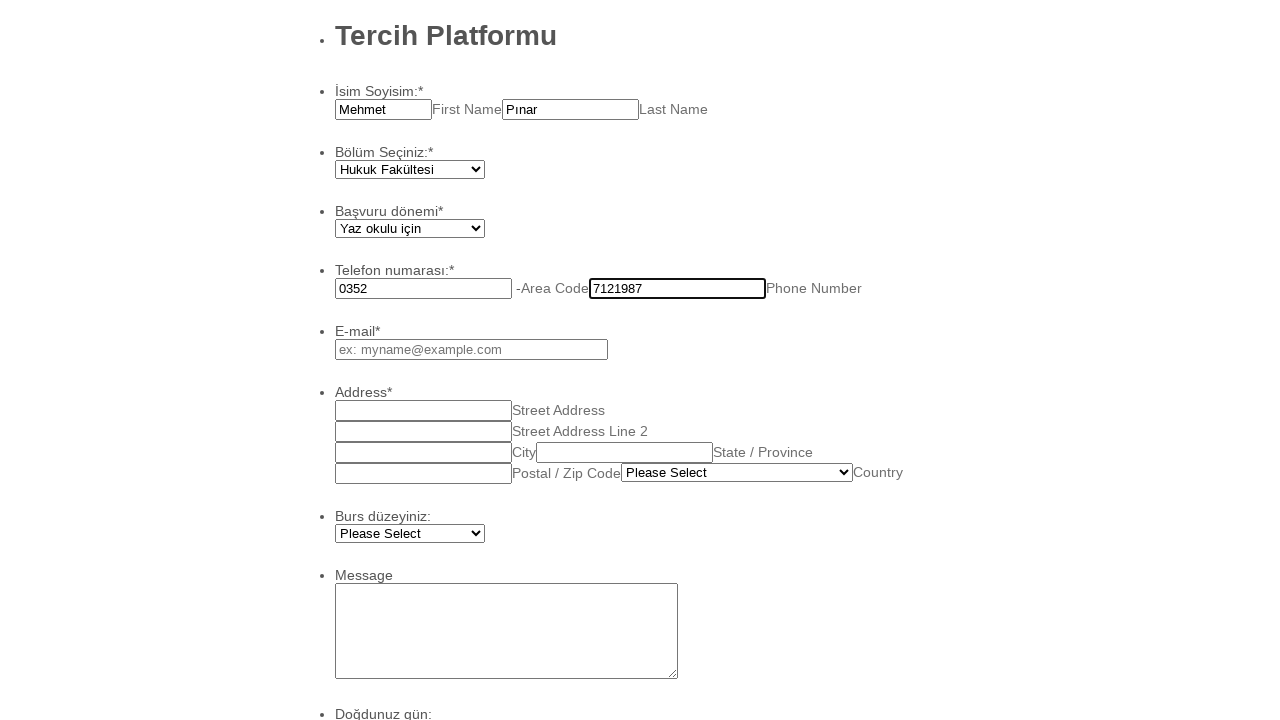

Filled email field with 'testuser2024@example.com' on #input_5
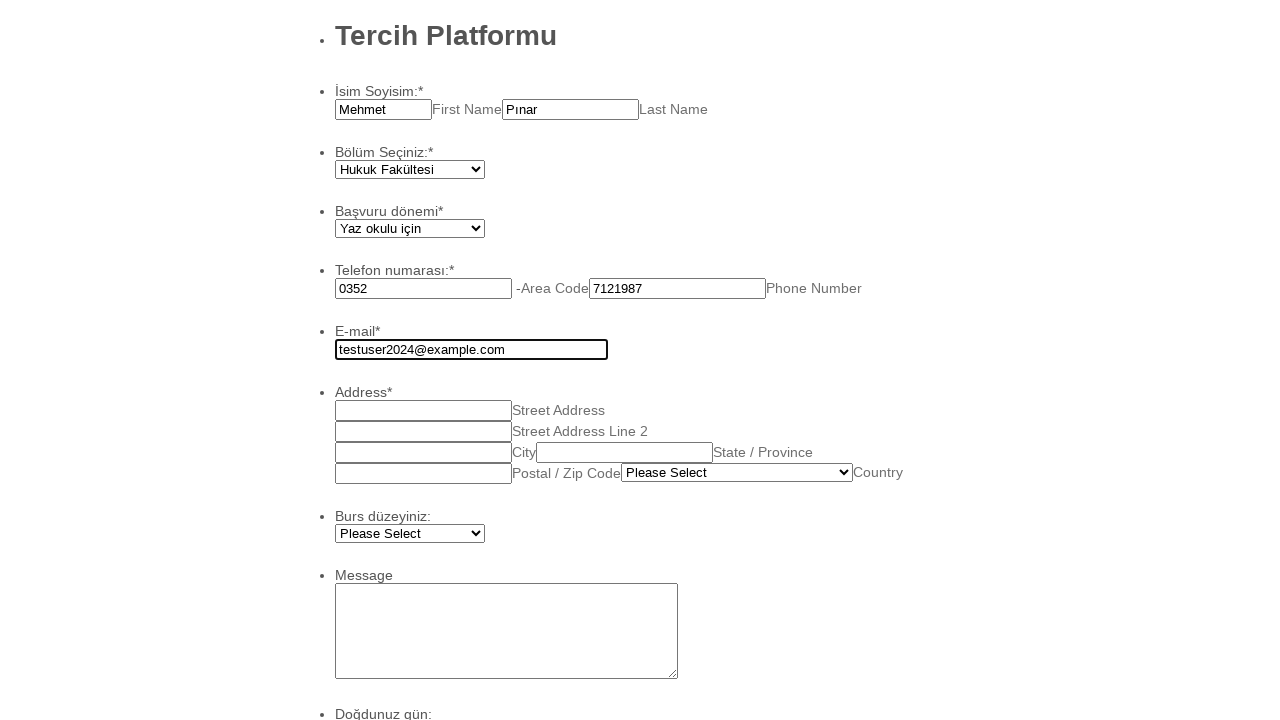

Filled address line 1 with 'Am Schönenkamp' on #input_3_addr_line1
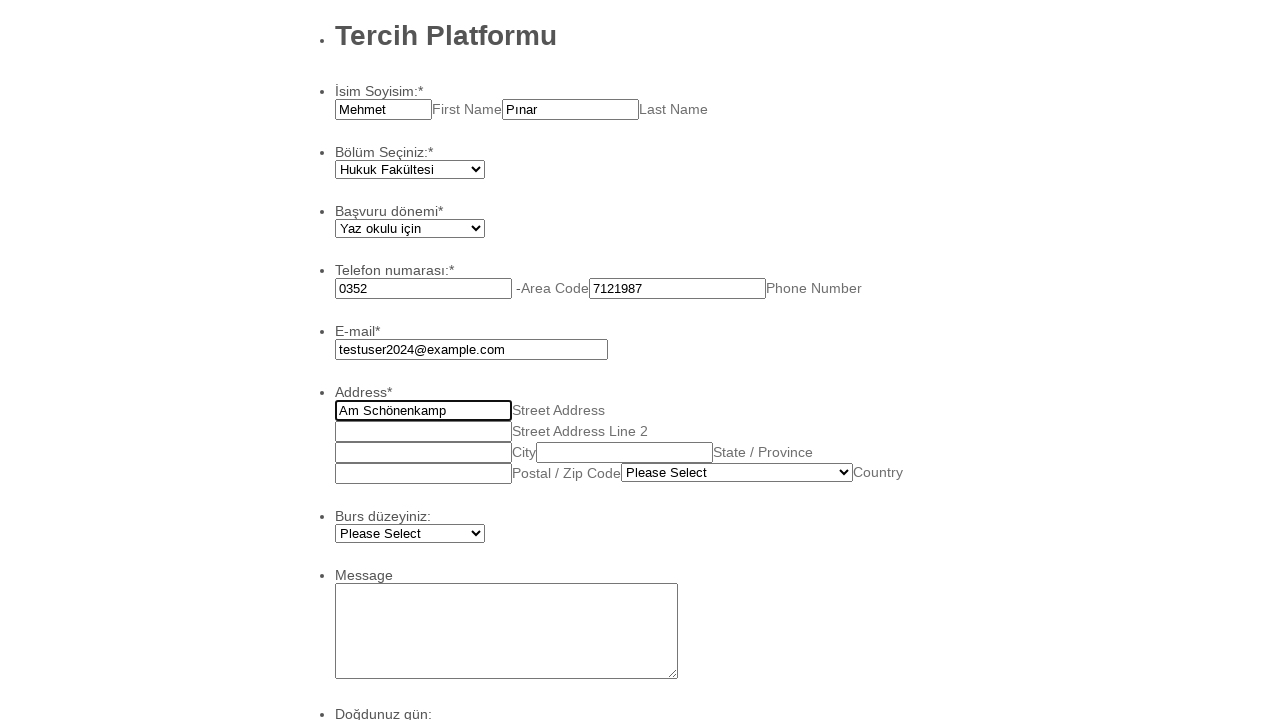

Filled address line 2 with 'Hassels' on #input_3_addr_line2
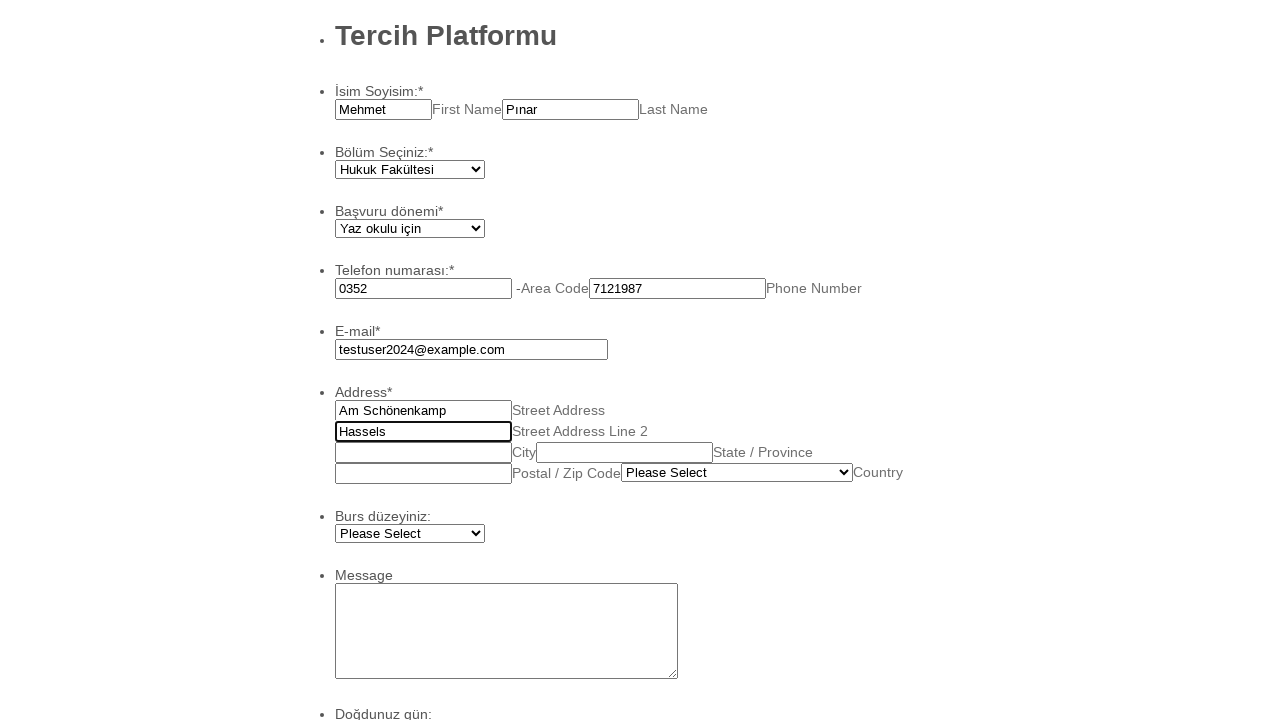

Filled city field with 'Düsseldorf' on #input_3_city
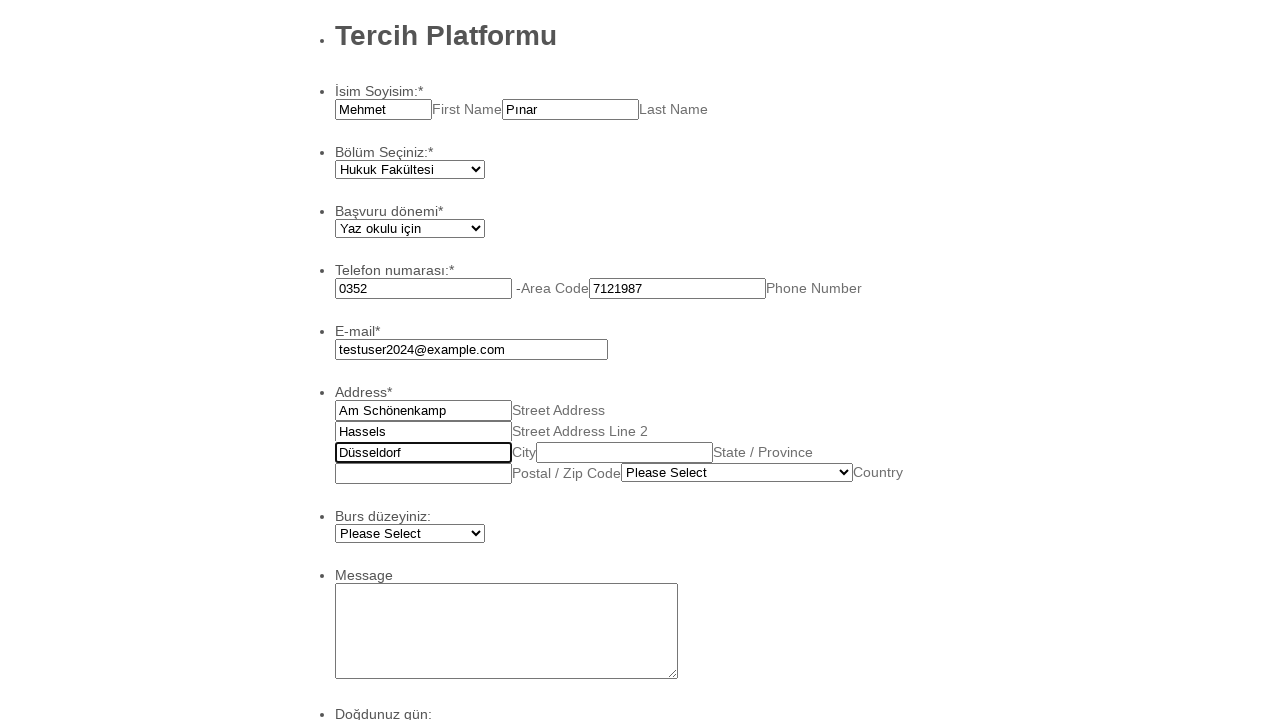

Filled state field with 'NRW' on #input_3_state
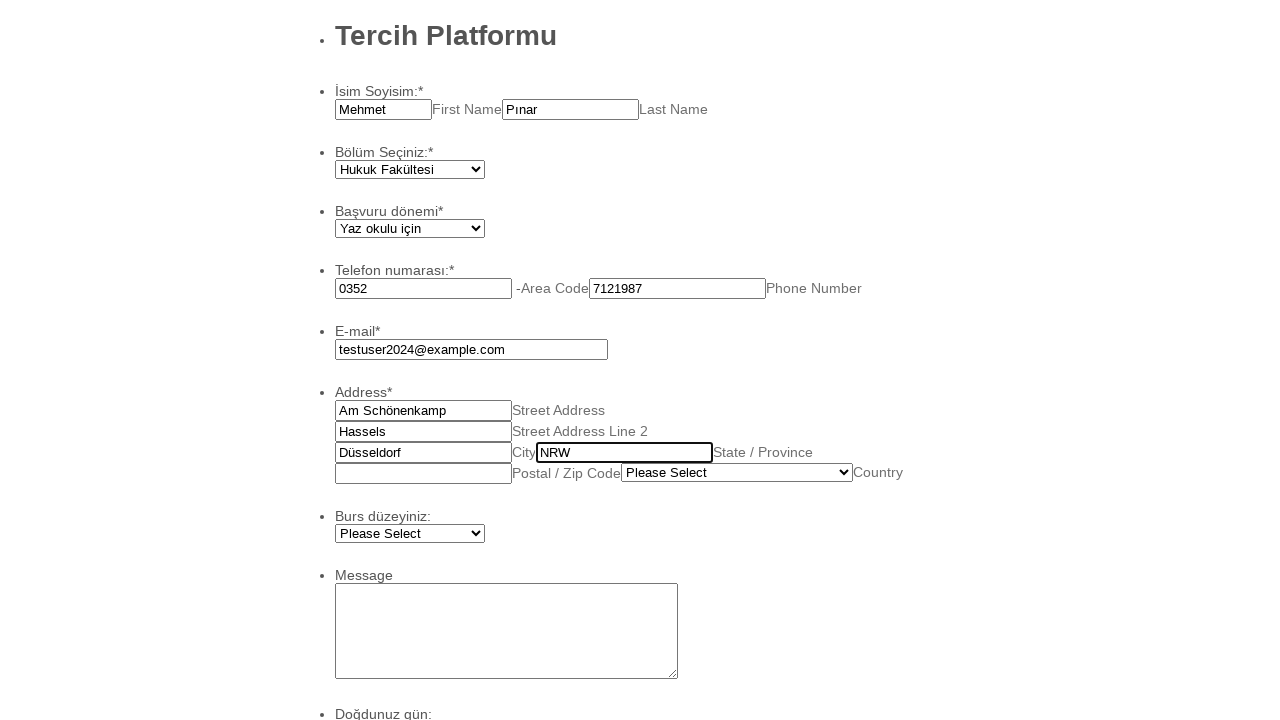

Filled postal code with '40599' on #input_3_postal
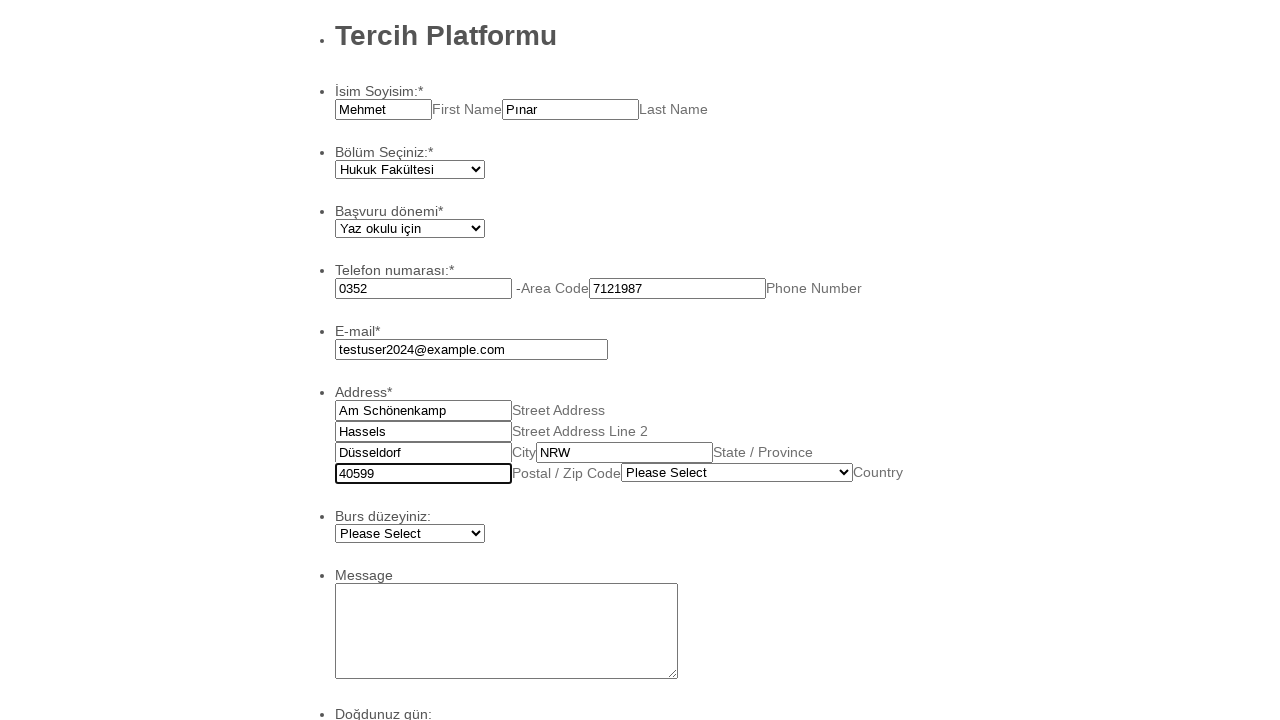

Selected 'Germany' from country dropdown on #input_3_country
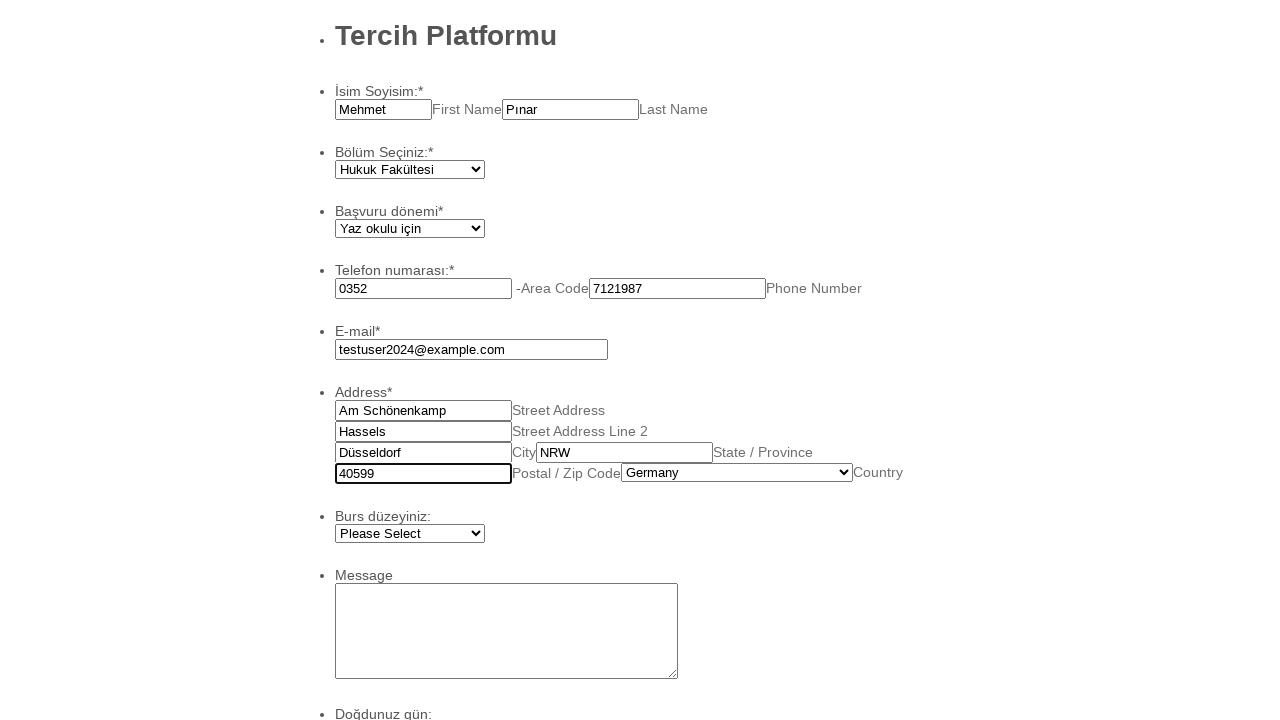

Selected random scholarship option at index 1 on #input_11
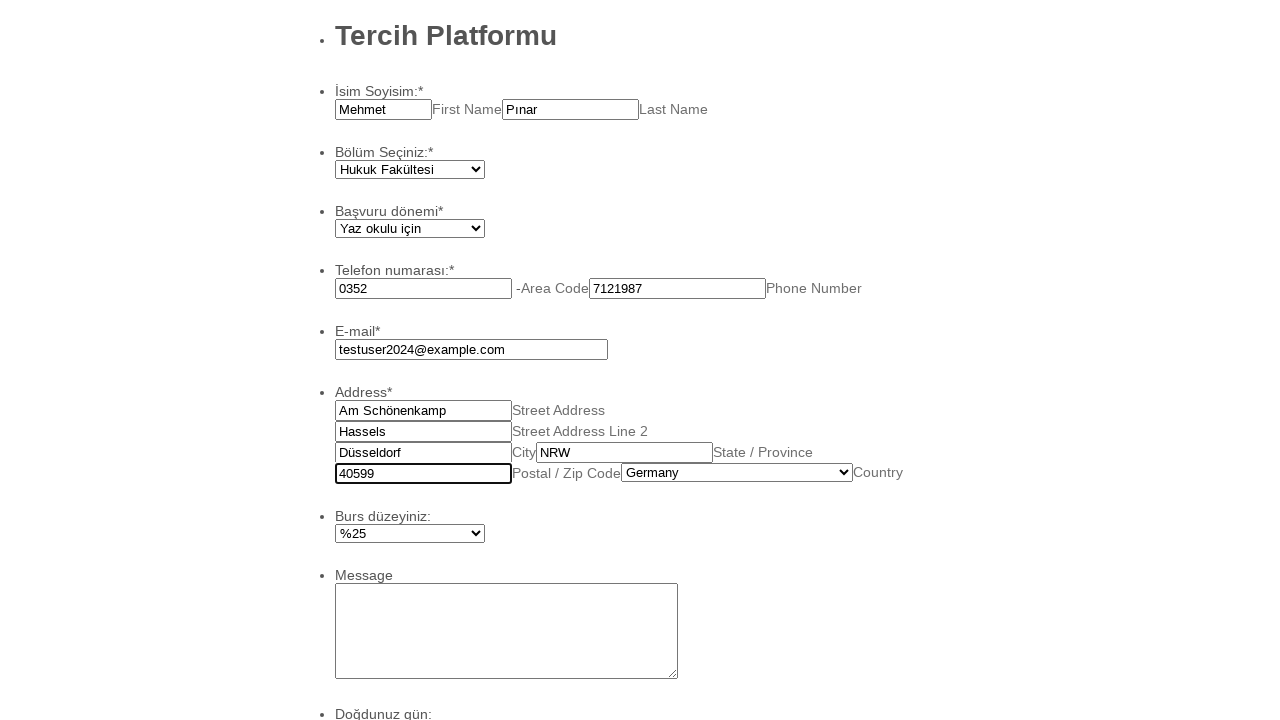

Selected value '10' from dropdown #input_19 on #input_19
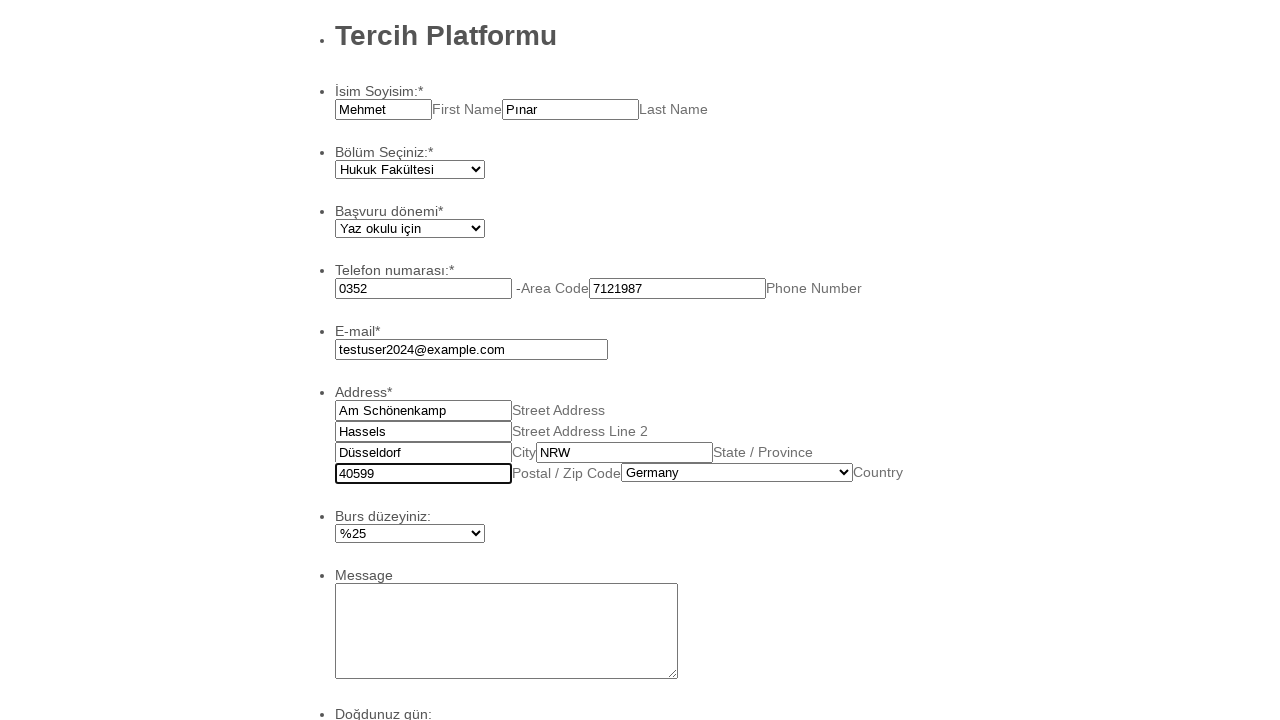

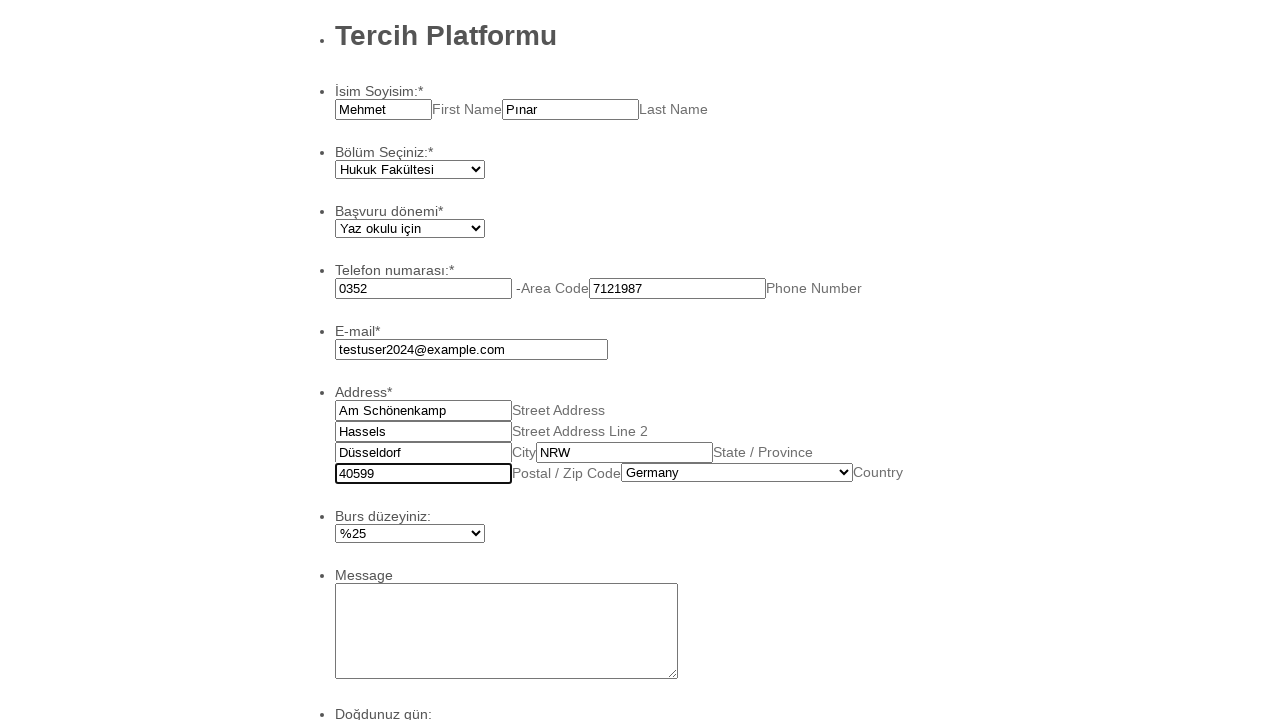